Tests floating menu behavior by scrolling the page and verifying the menu remains visible at different scroll positions.

Starting URL: https://the-internet.herokuapp.com/floating_menu

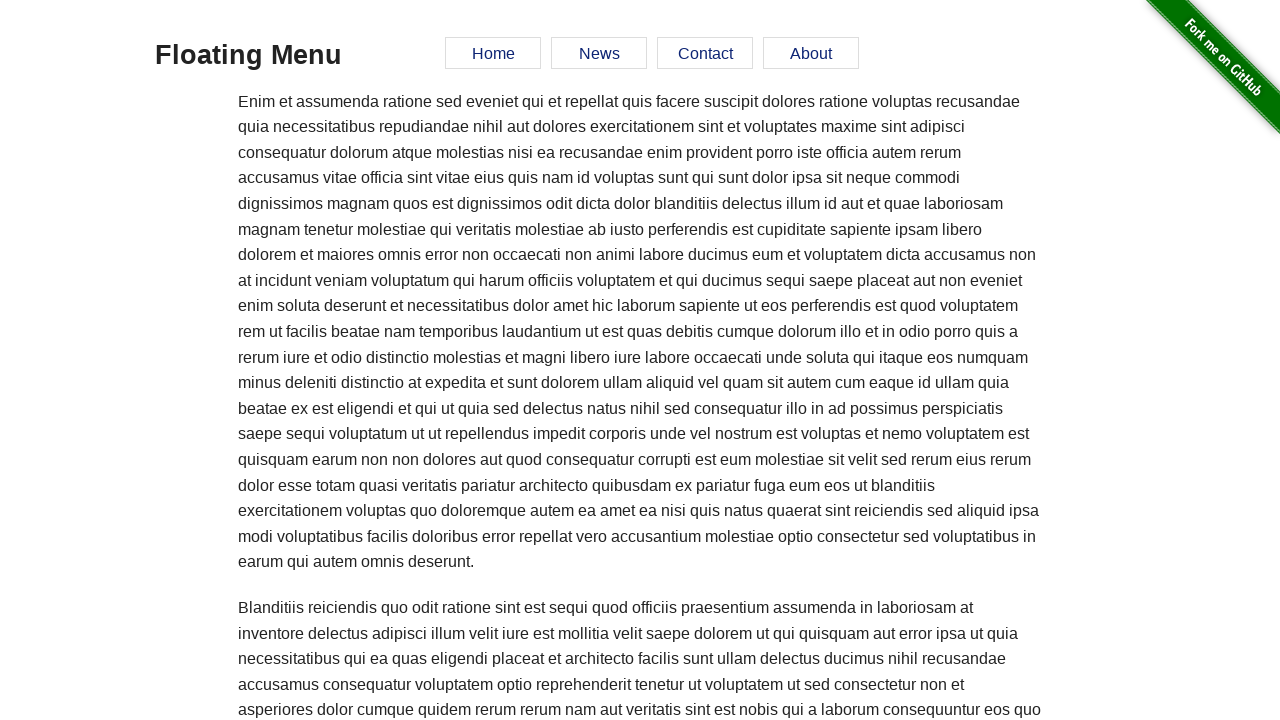

Verified floating menu is initially visible
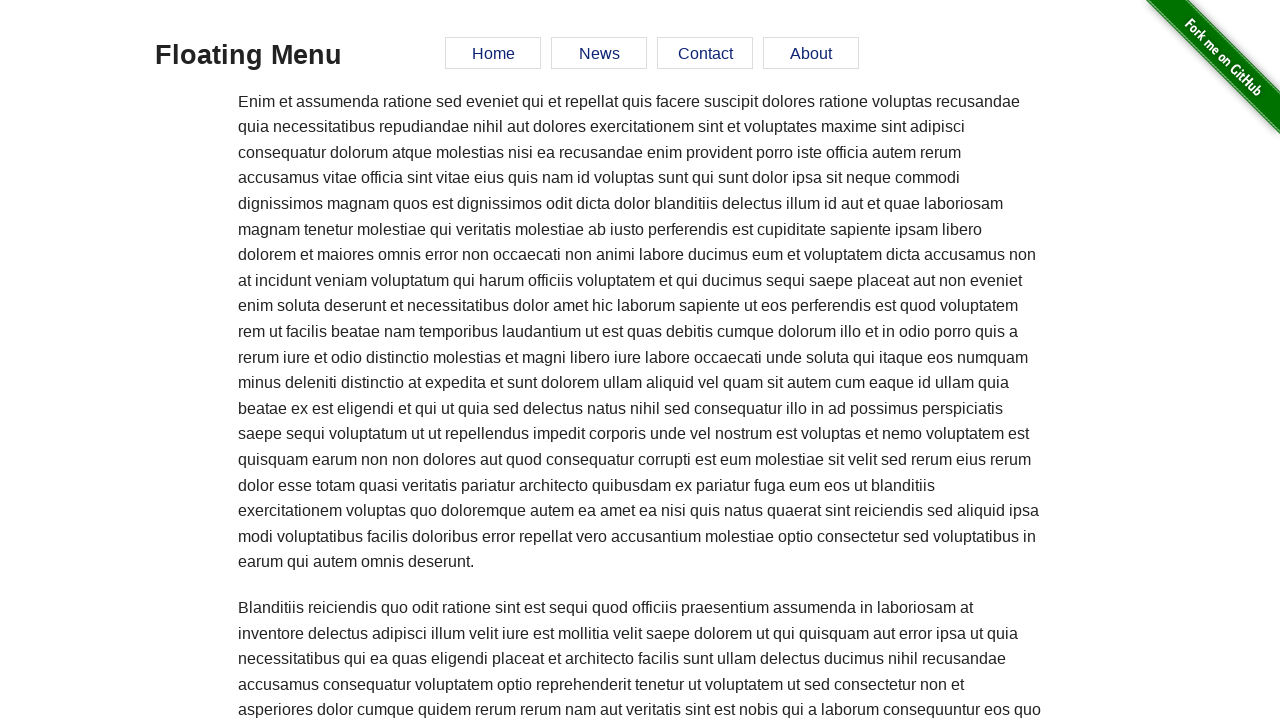

Scrolled down 3000 pixels
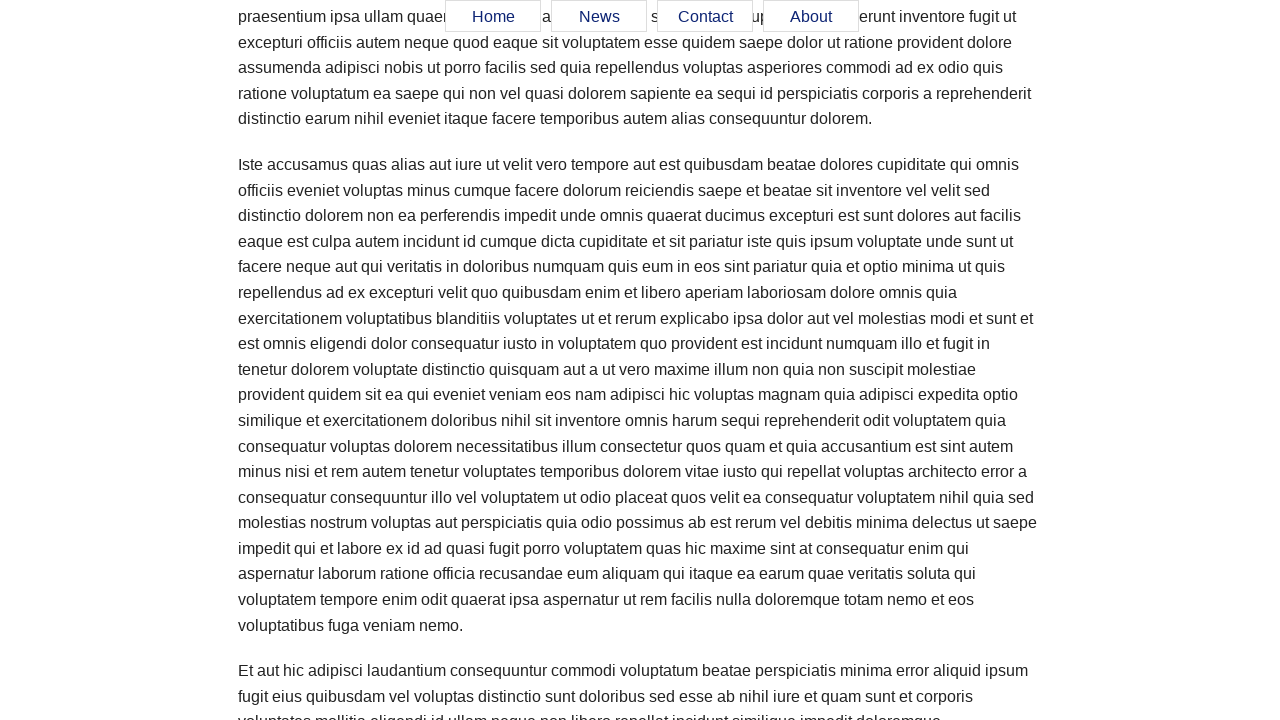

Verified floating menu is still visible after scrolling down
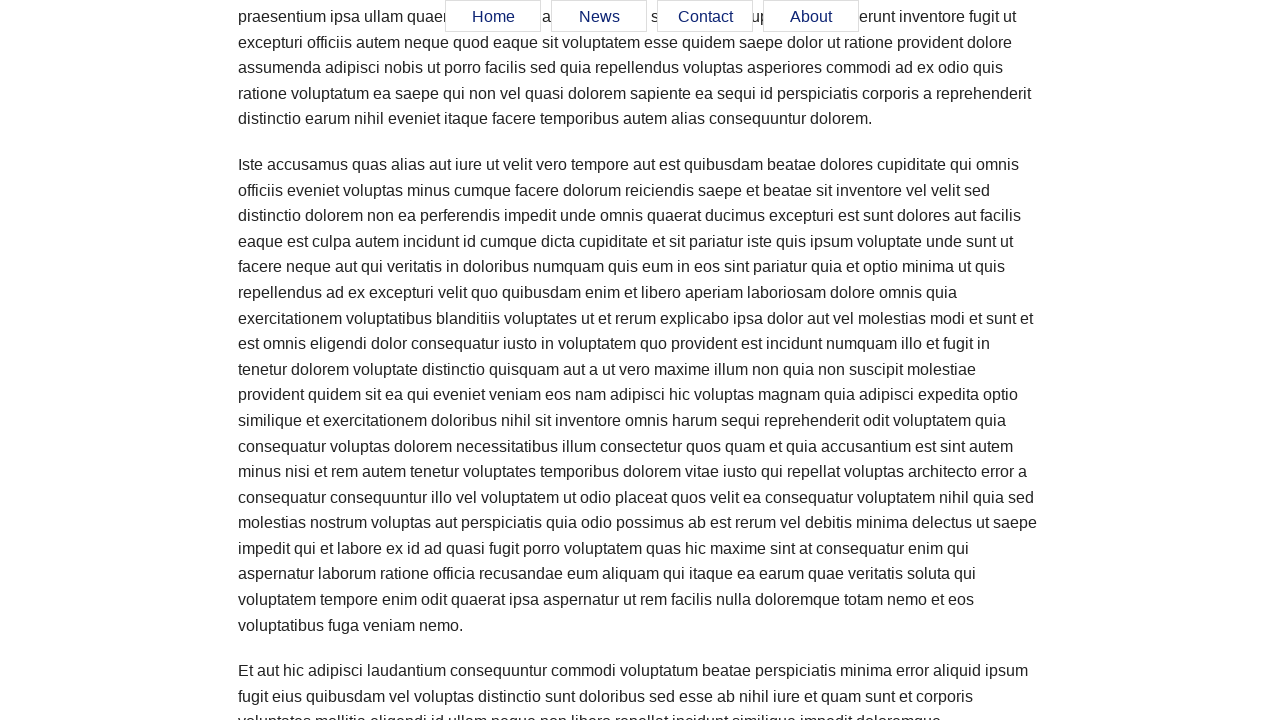

Scrolled up 2000 pixels
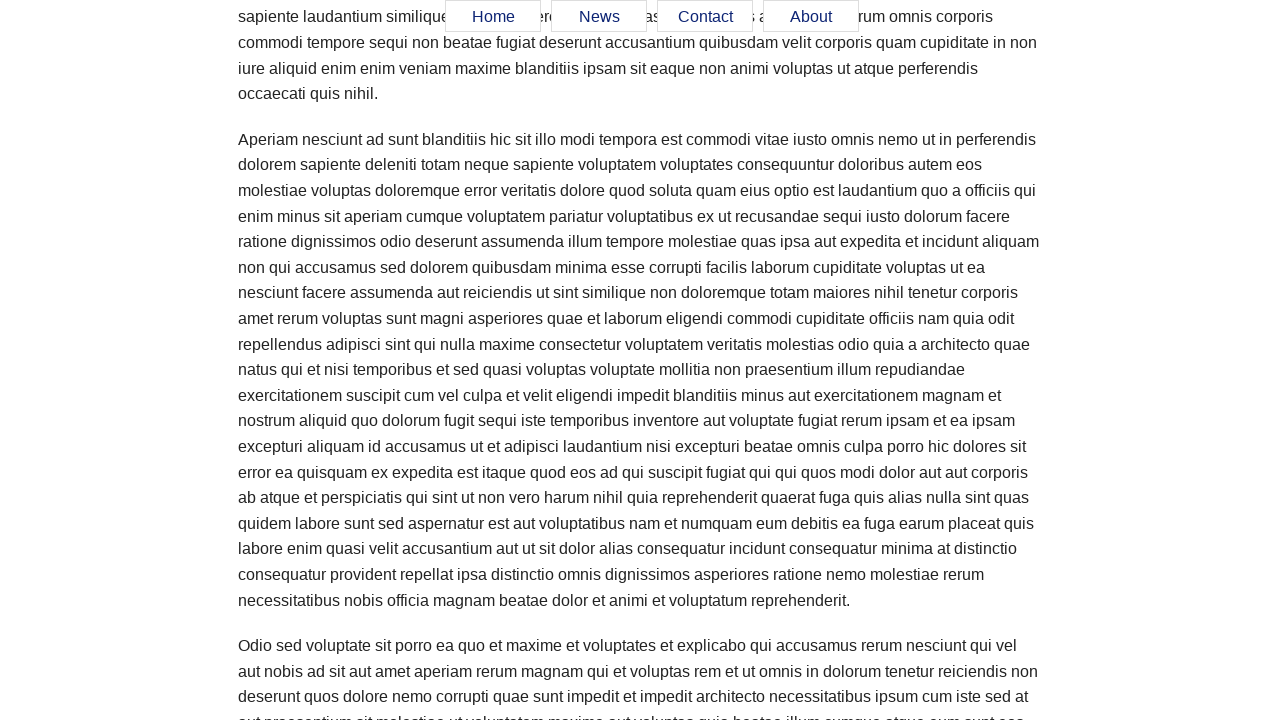

Verified floating menu is still visible after scrolling up
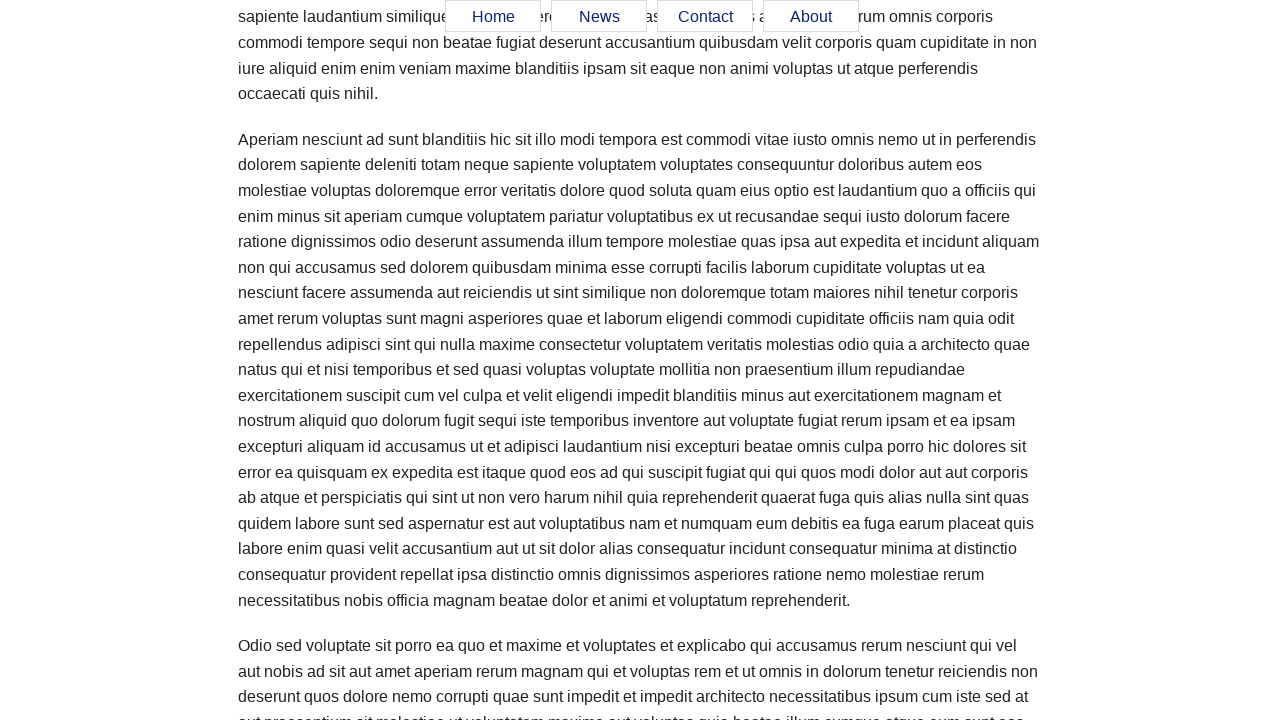

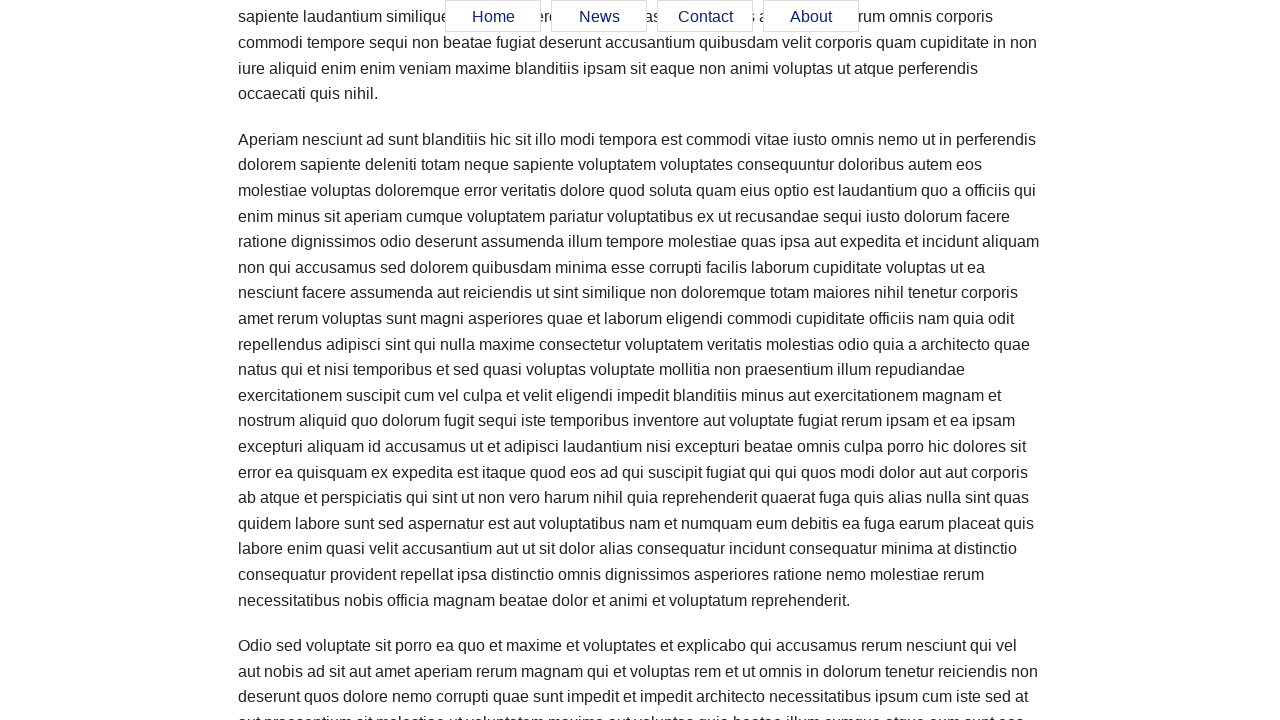